Simple test that navigates to the Trendyol e-commerce homepage and verifies it loads successfully.

Starting URL: https://www.trendyol.com/

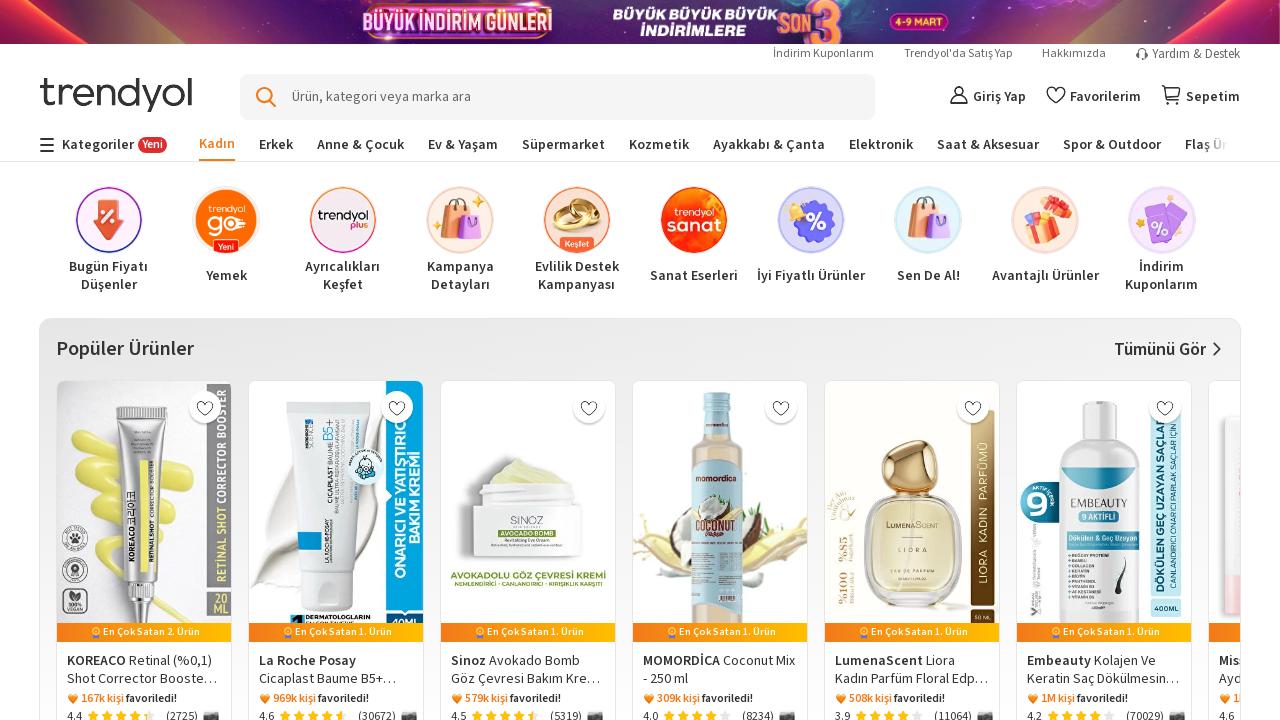

Waited for page DOM content to load
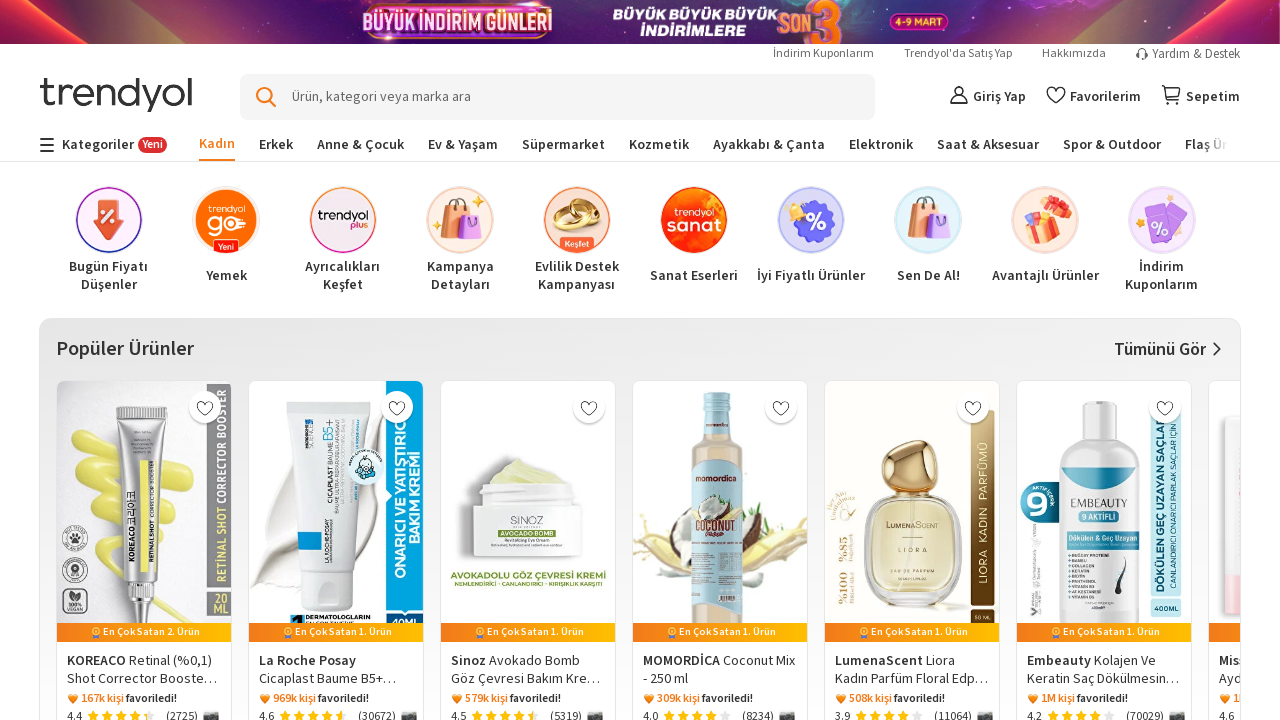

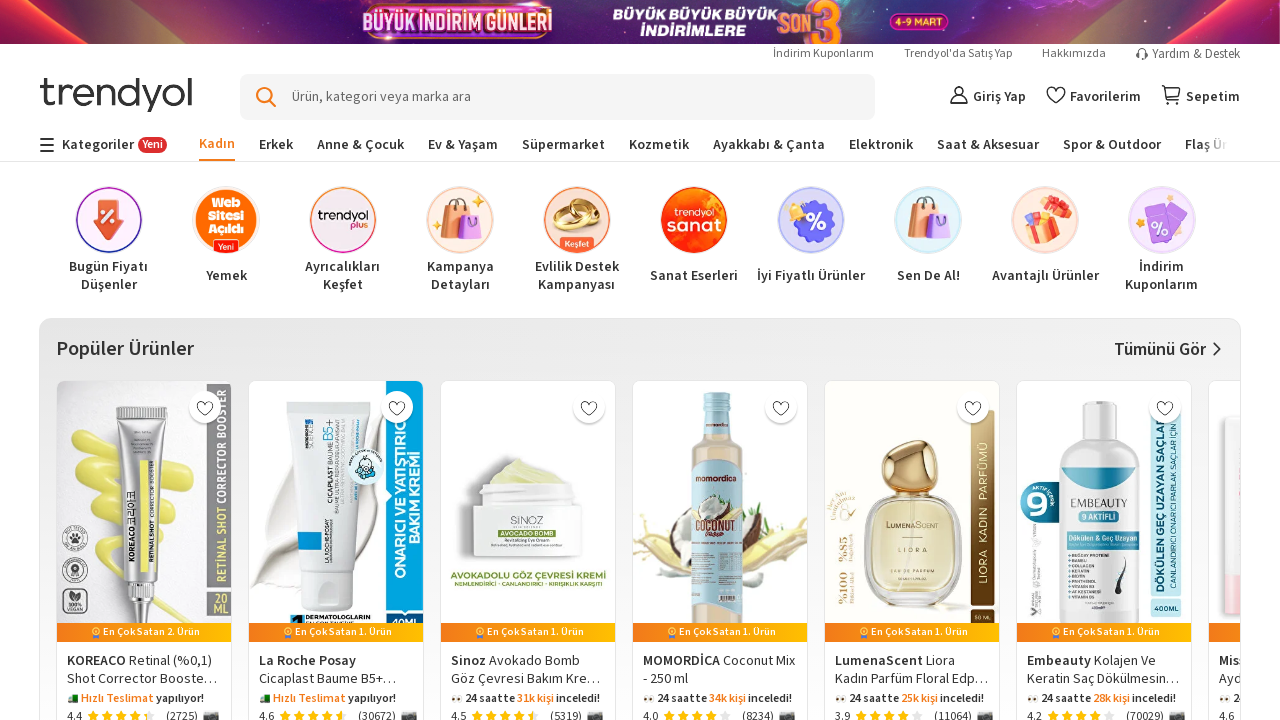